Navigates to the Georgia Gwinnett College website

Starting URL: https://www.ggc.edu

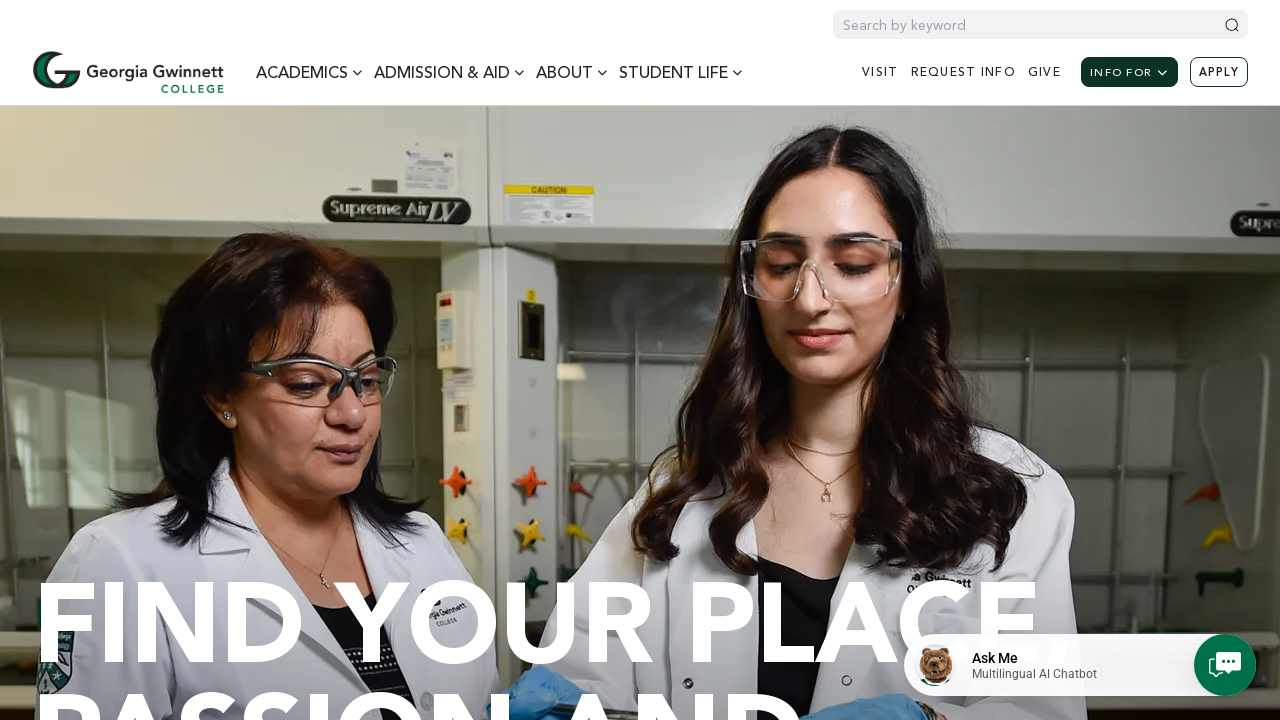

Navigated to Georgia Gwinnett College website
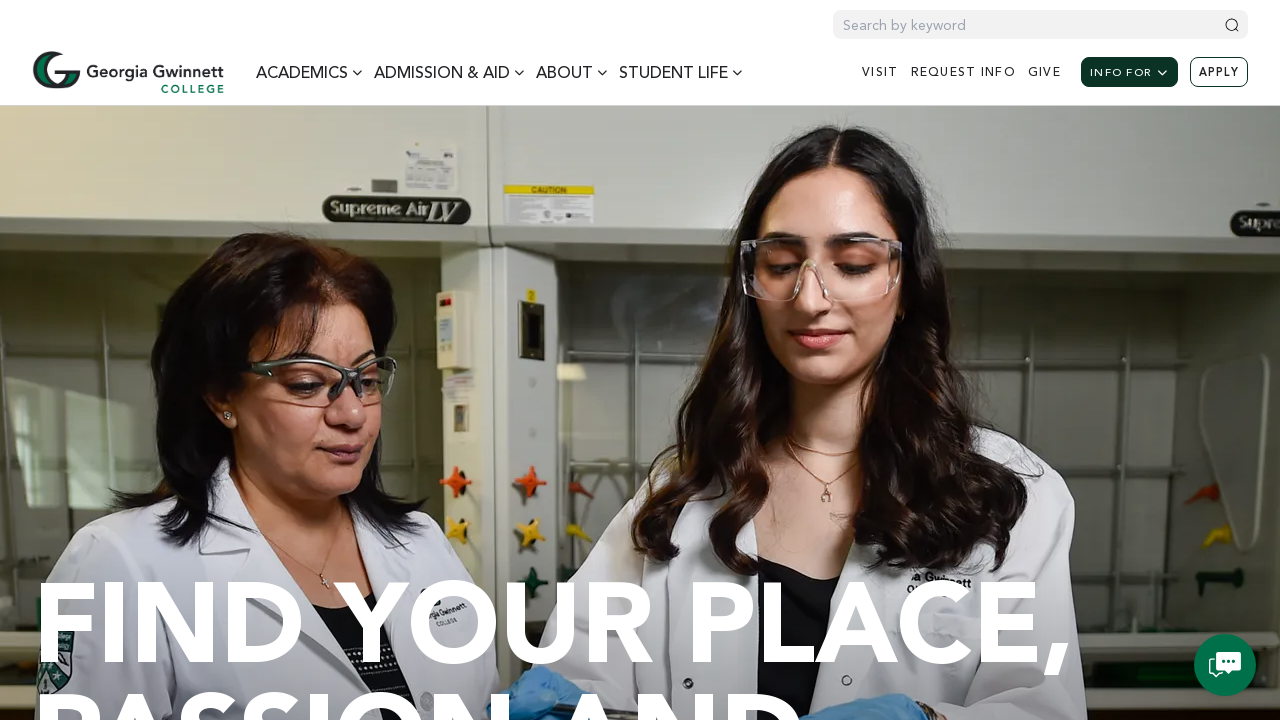

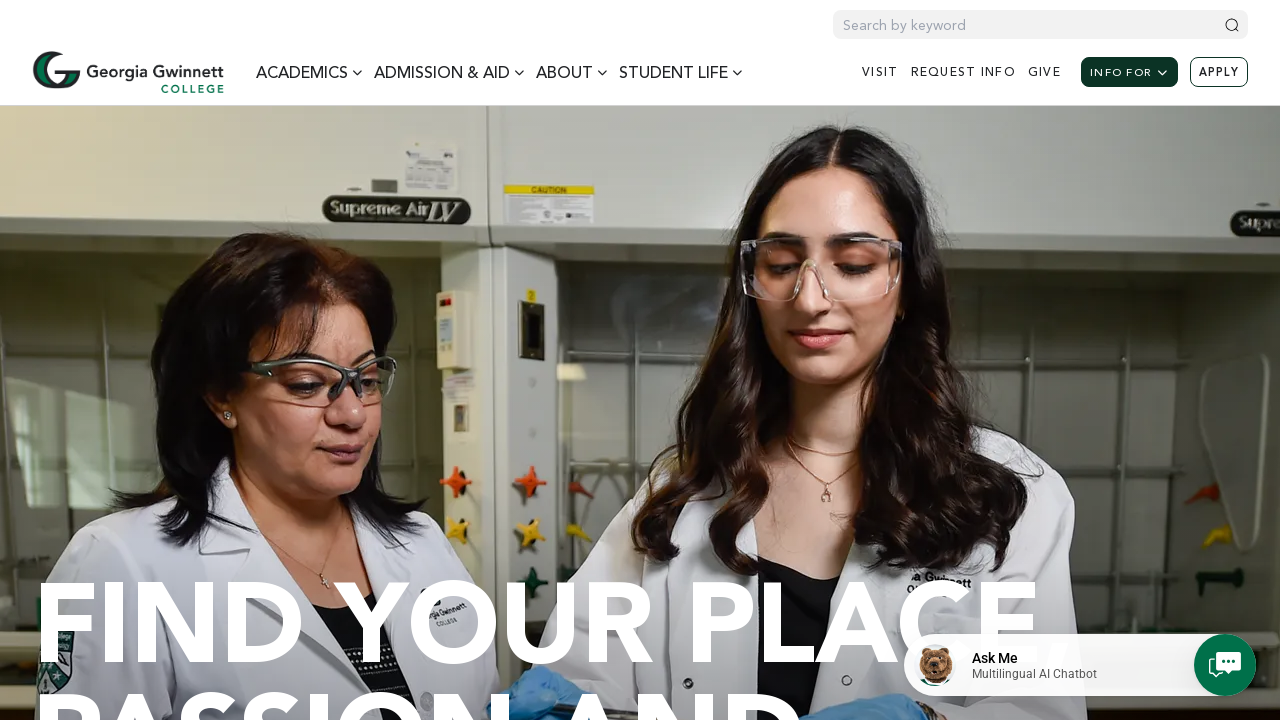